Tests page scrolling functionality by scrolling down 1000 pixels on a Bootstrap tables documentation page

Starting URL: https://mdbootstrap.com/docs/b4/jquery/tables/scroll/

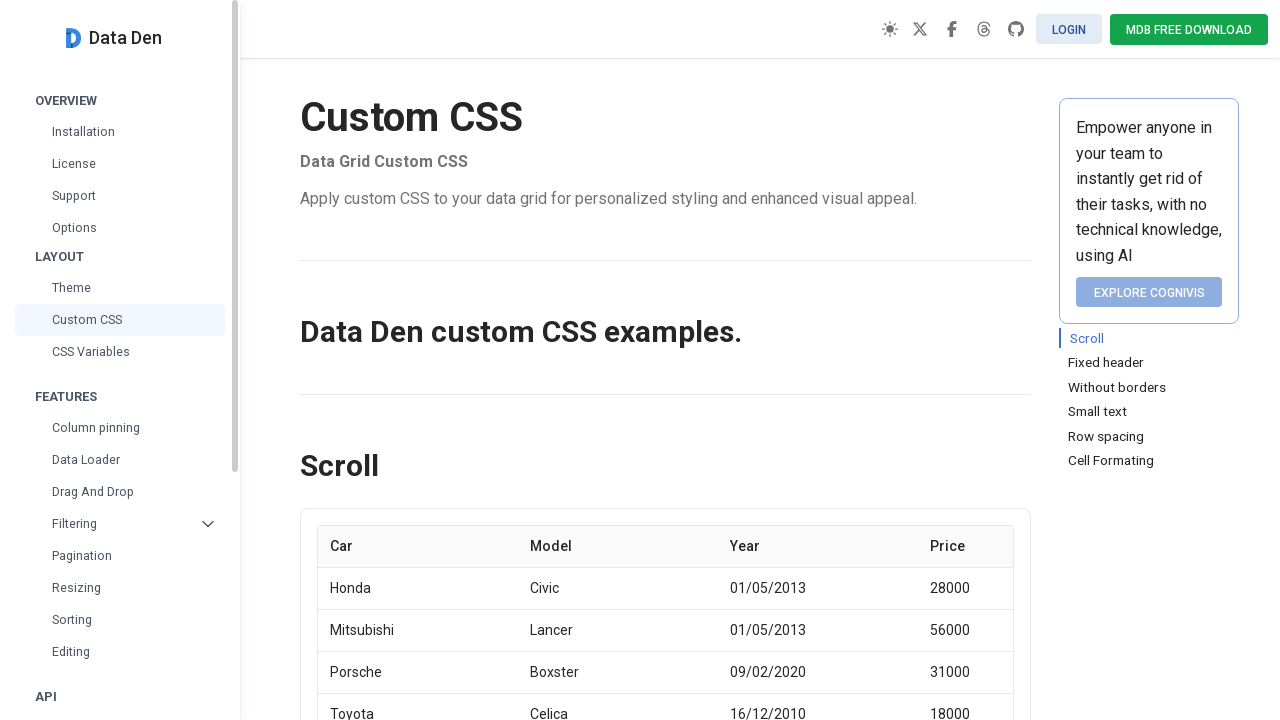

Navigated to Bootstrap tables scroll documentation page
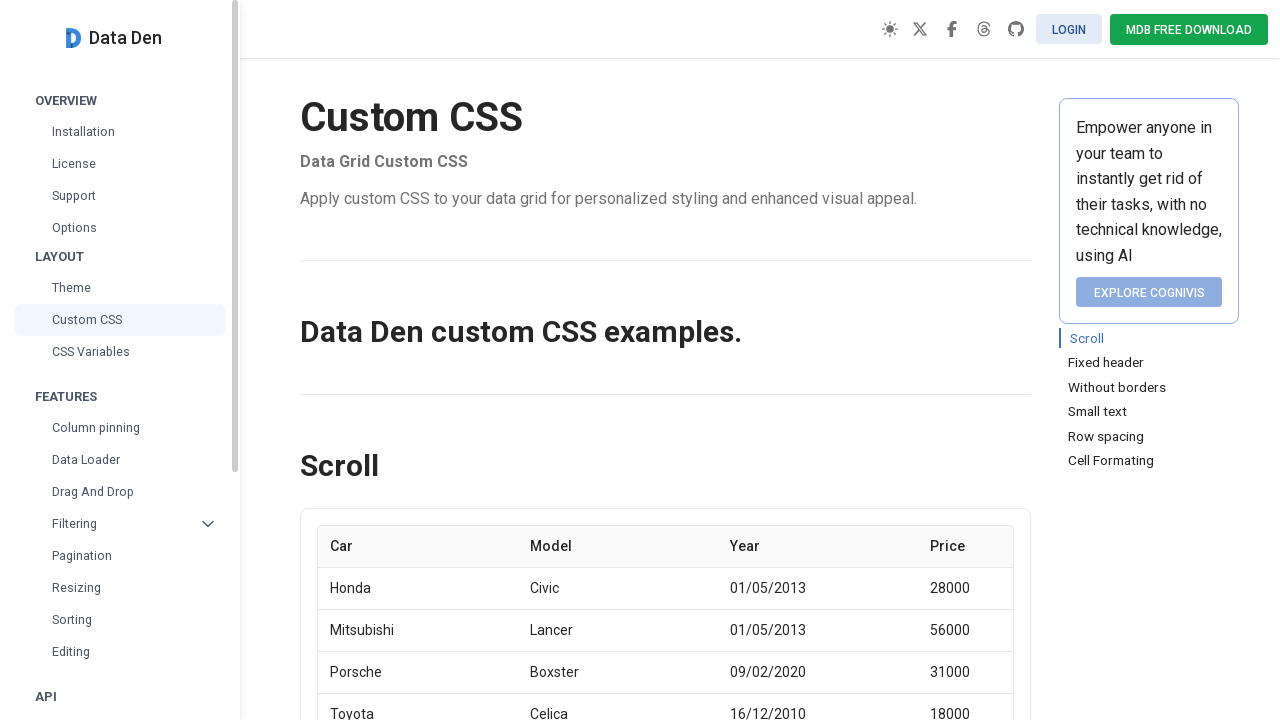

Scrolled down 1000 pixels on the page
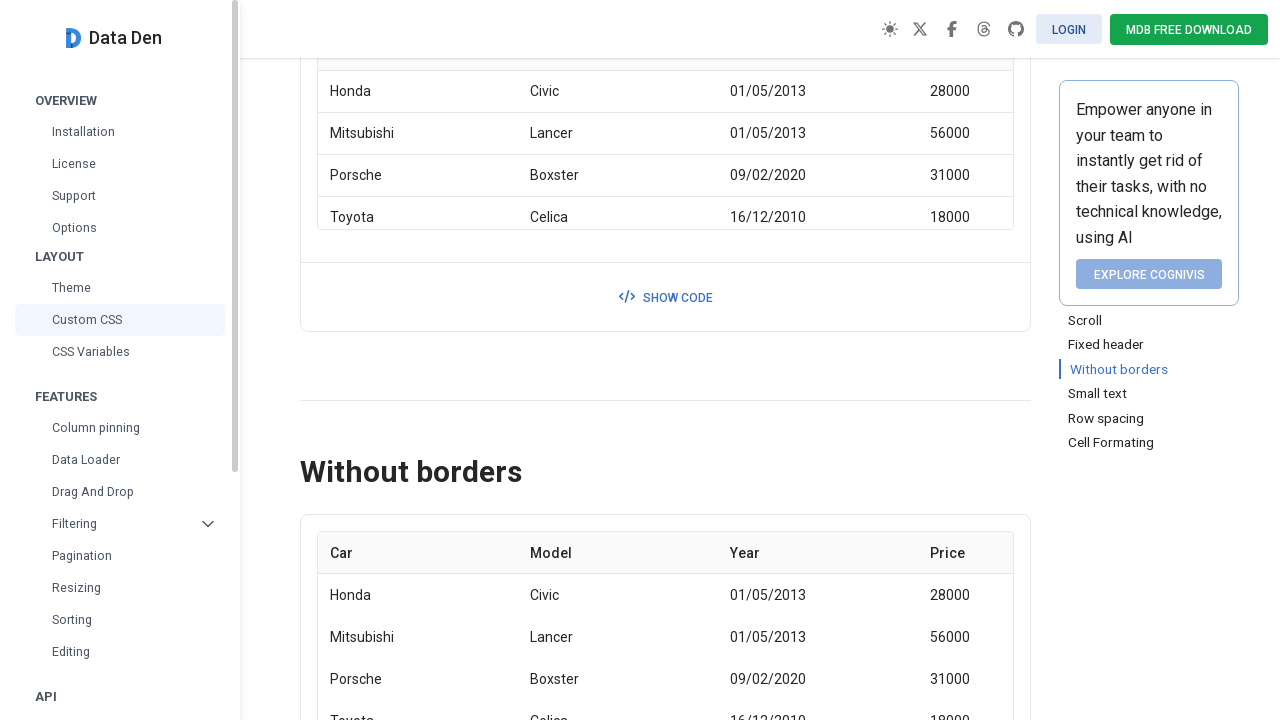

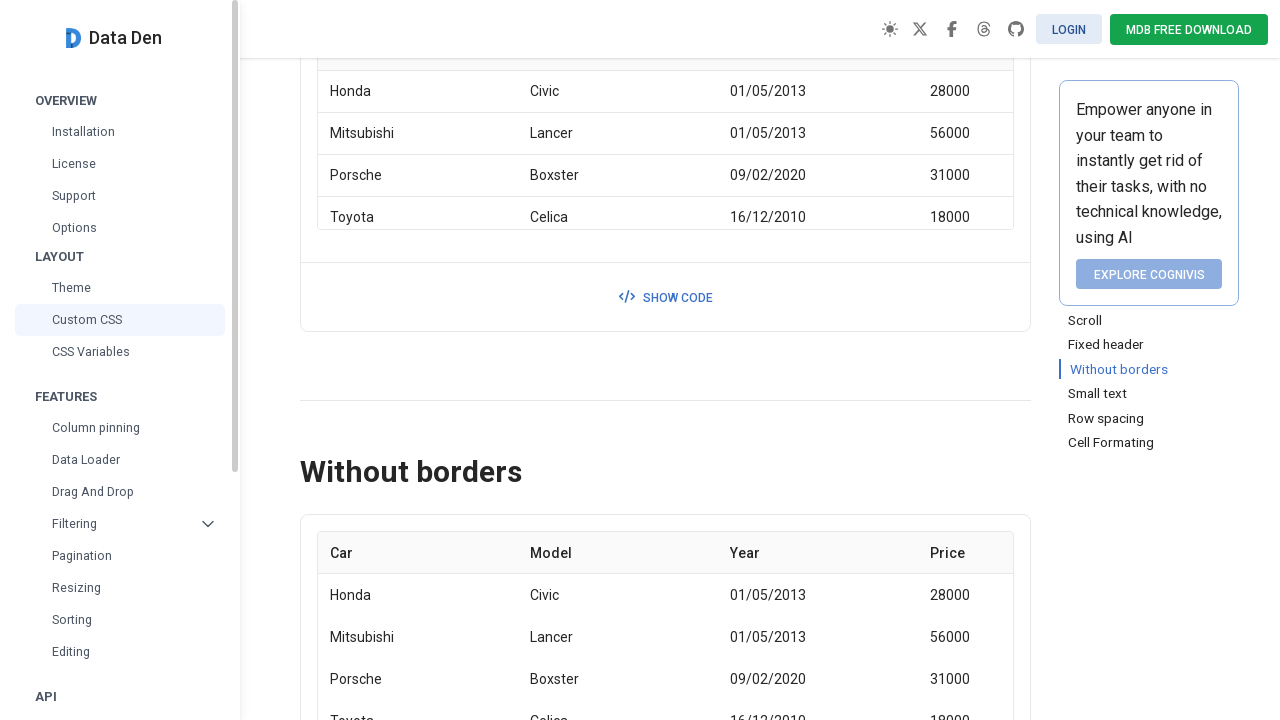